Tests datalist dropdown functionality by clicking on the datalist input, selecting the second option from the list, and typing the selected value into the input field.

Starting URL: https://bonigarcia.dev/selenium-webdriver-java/web-form.html

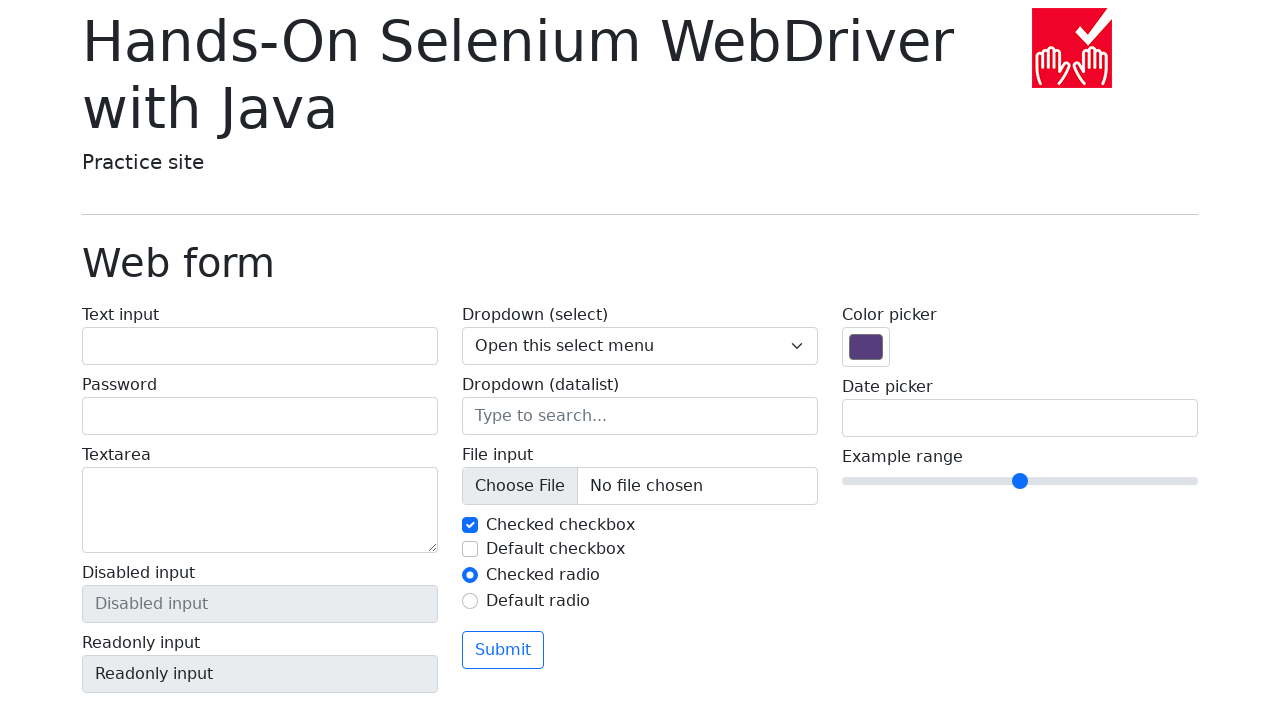

Clicked on datalist input field to focus it at (640, 416) on input[name='my-datalist']
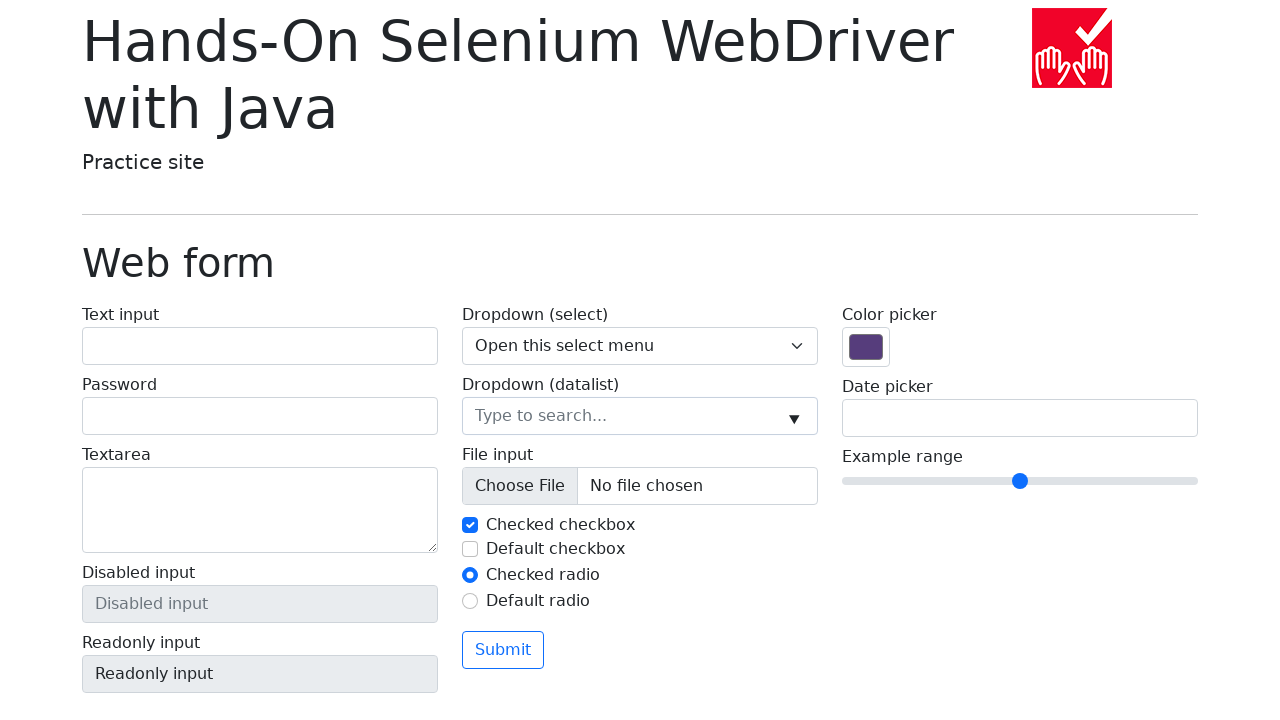

Retrieved value of second datalist option
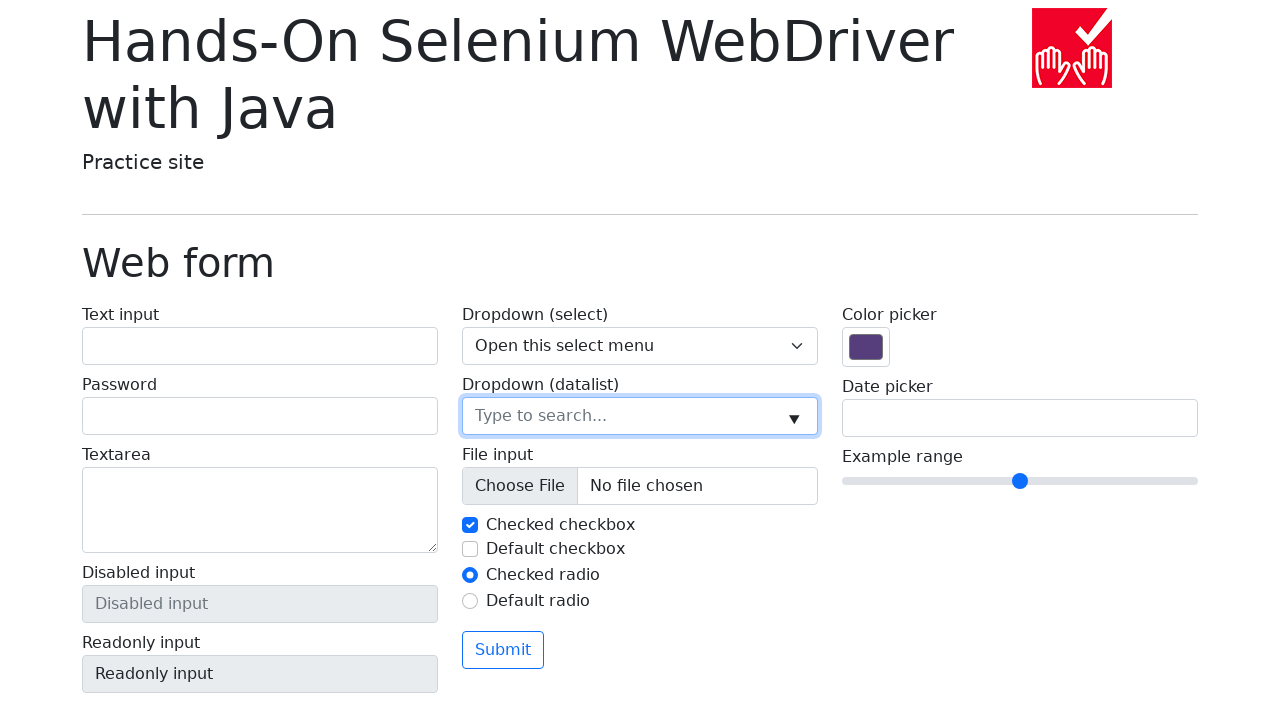

Filled datalist input with selected value: 'New York' on input[name='my-datalist']
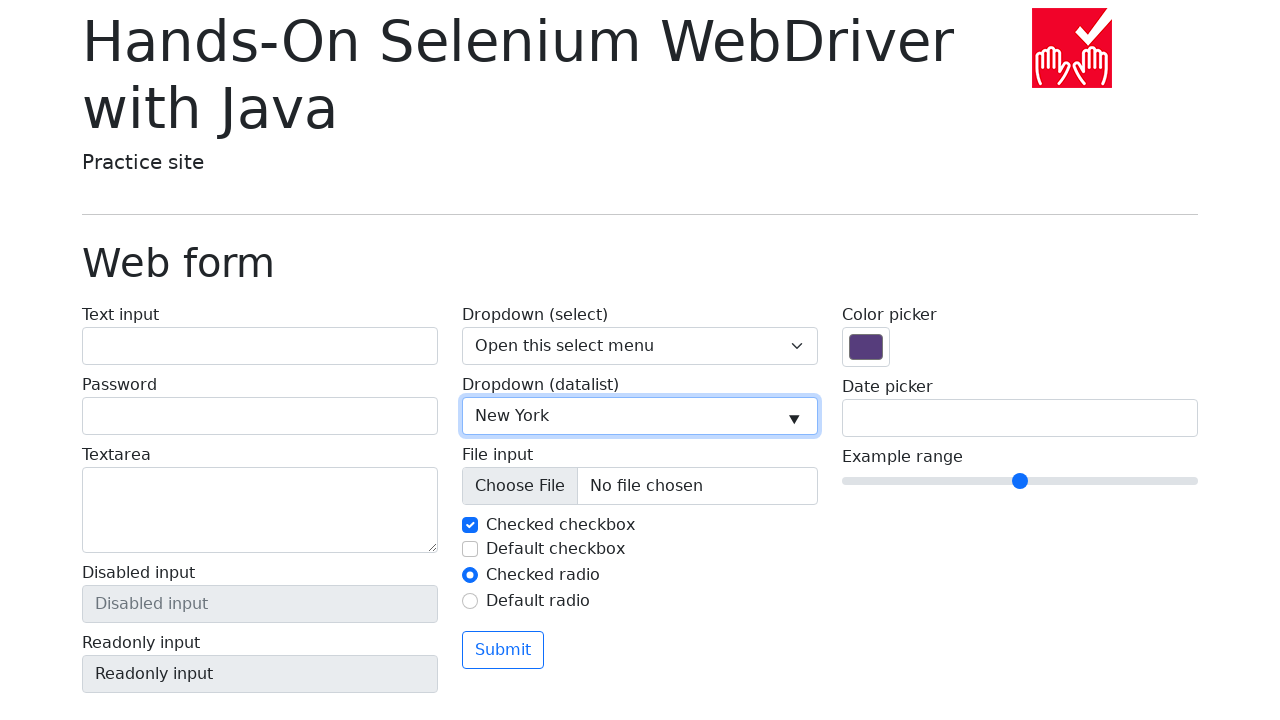

Verified that the selected option value is 'New York'
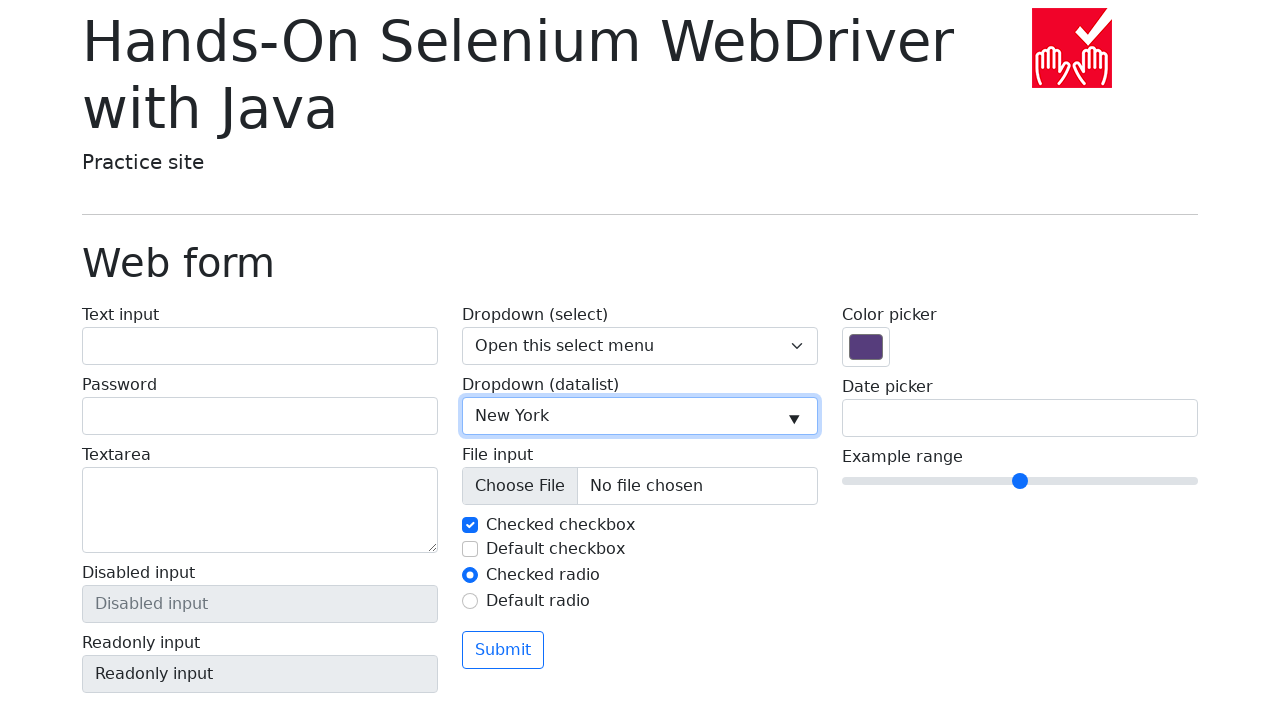

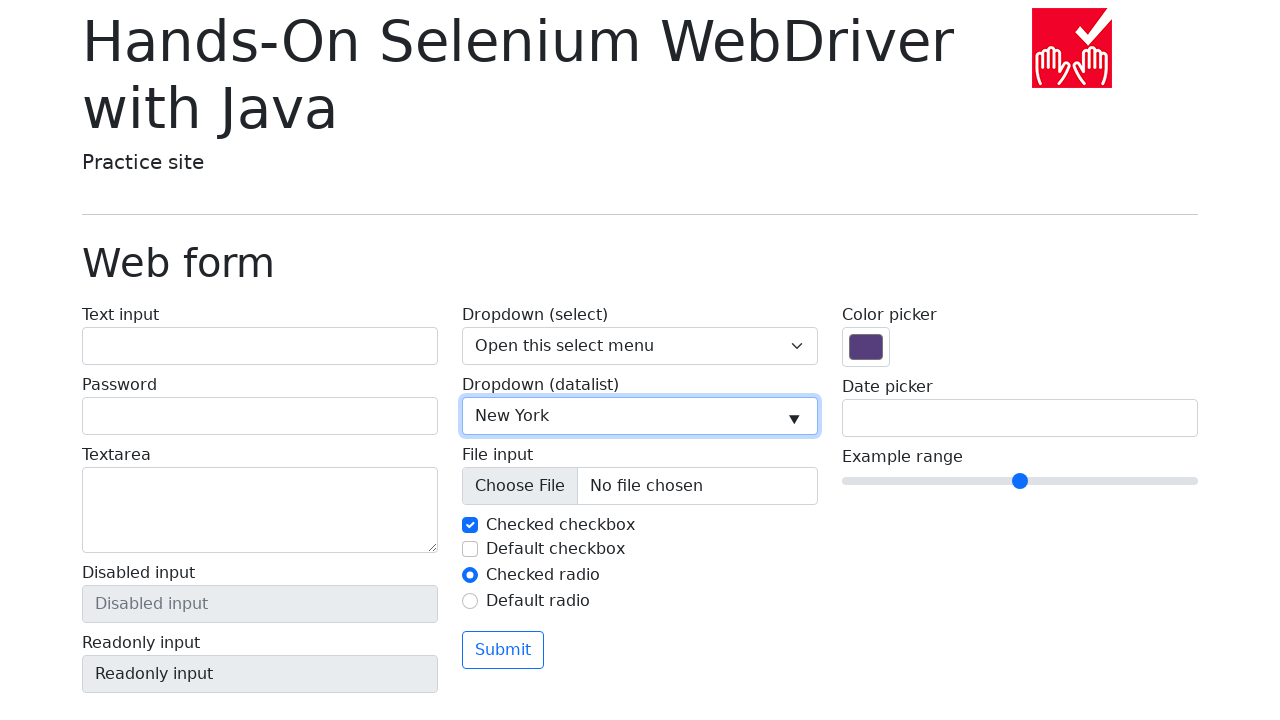